Tests a math puzzle form by reading a value from the page, calculating a mathematical formula (log of absolute value of 12*sin(x)), filling in the answer, checking a robot checkbox, selecting a radio button, and submitting the form.

Starting URL: https://suninjuly.github.io/math.html

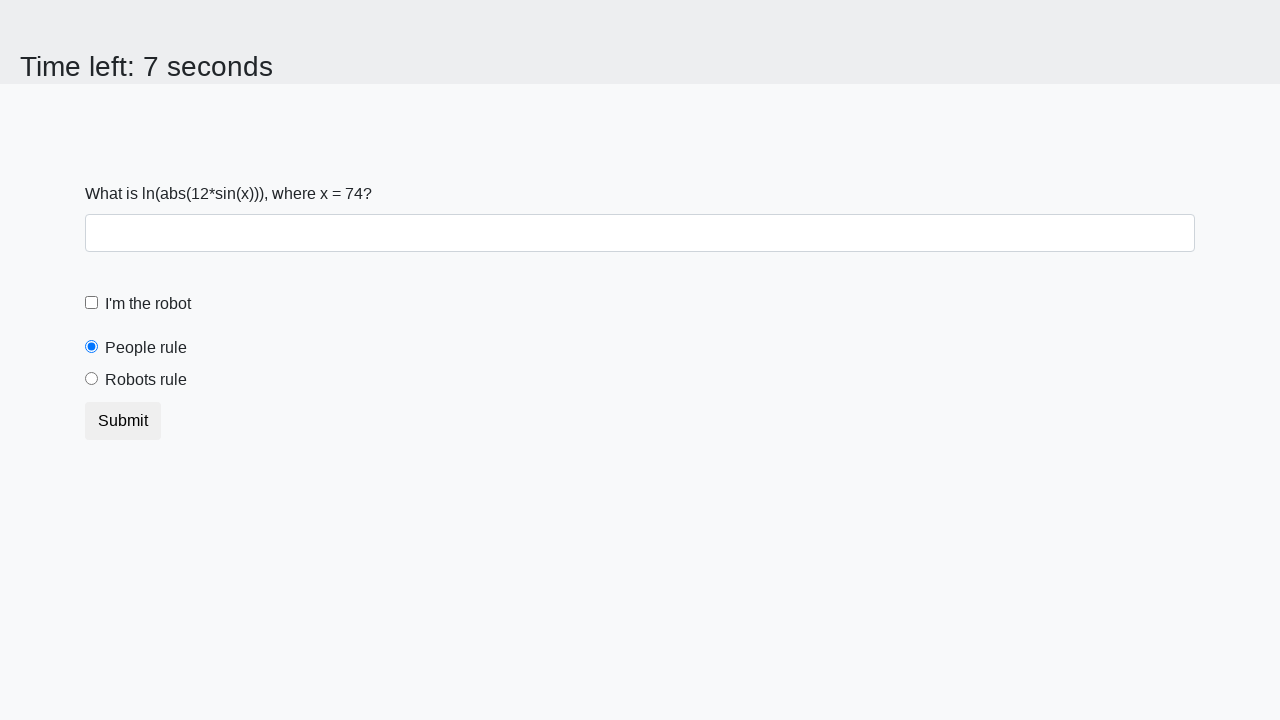

Retrieved x value from #input_value element
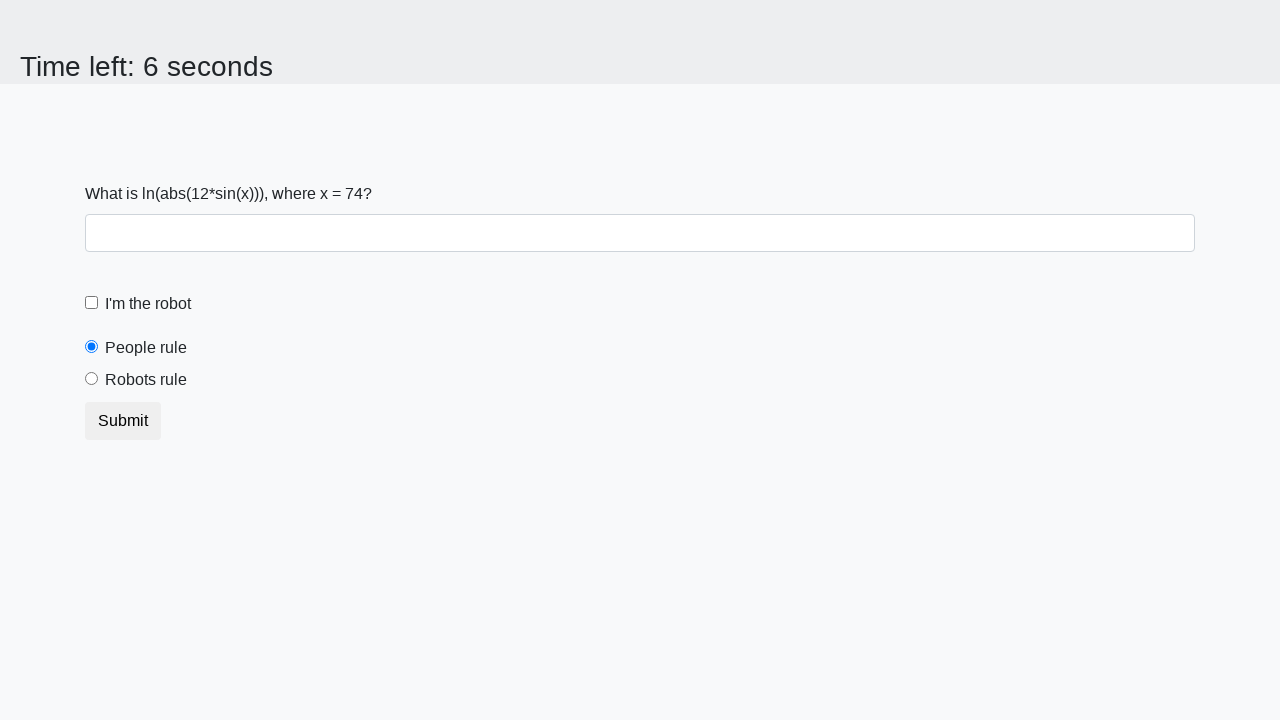

Calculated answer using formula log(abs(12*sin(x))): 2.469941488739755
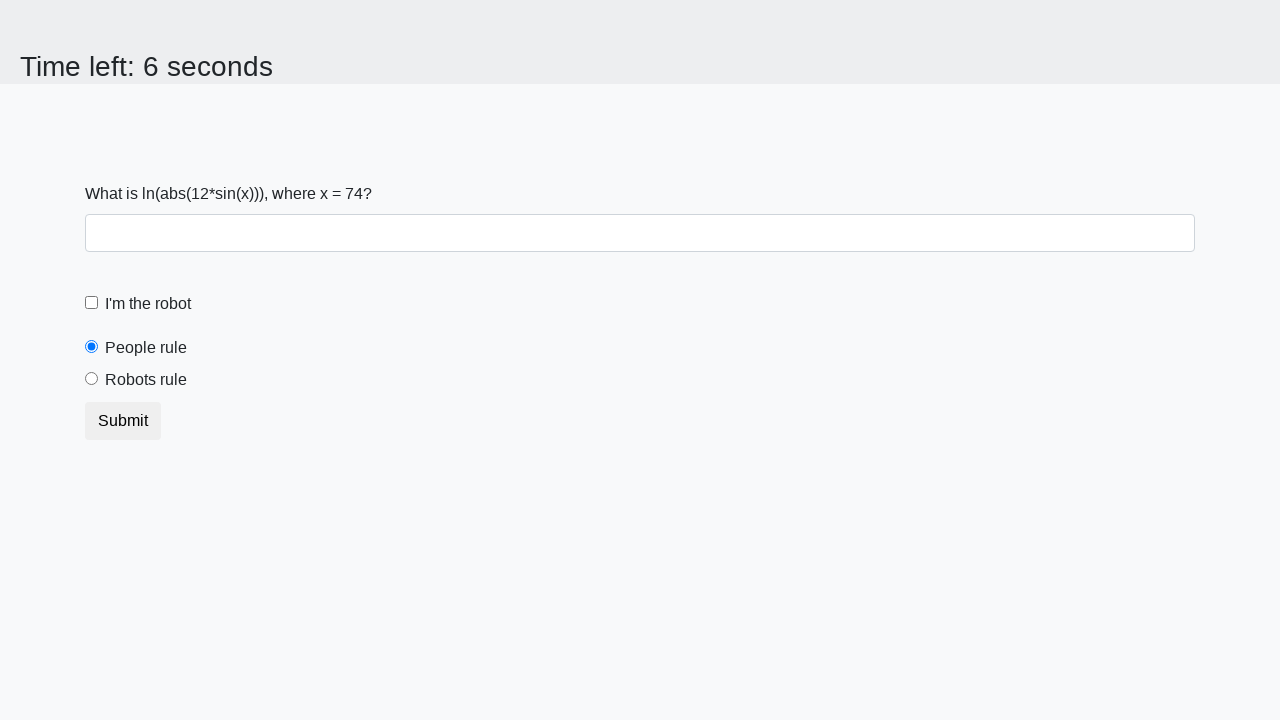

Filled answer field with calculated value: 2.469941488739755 on #answer
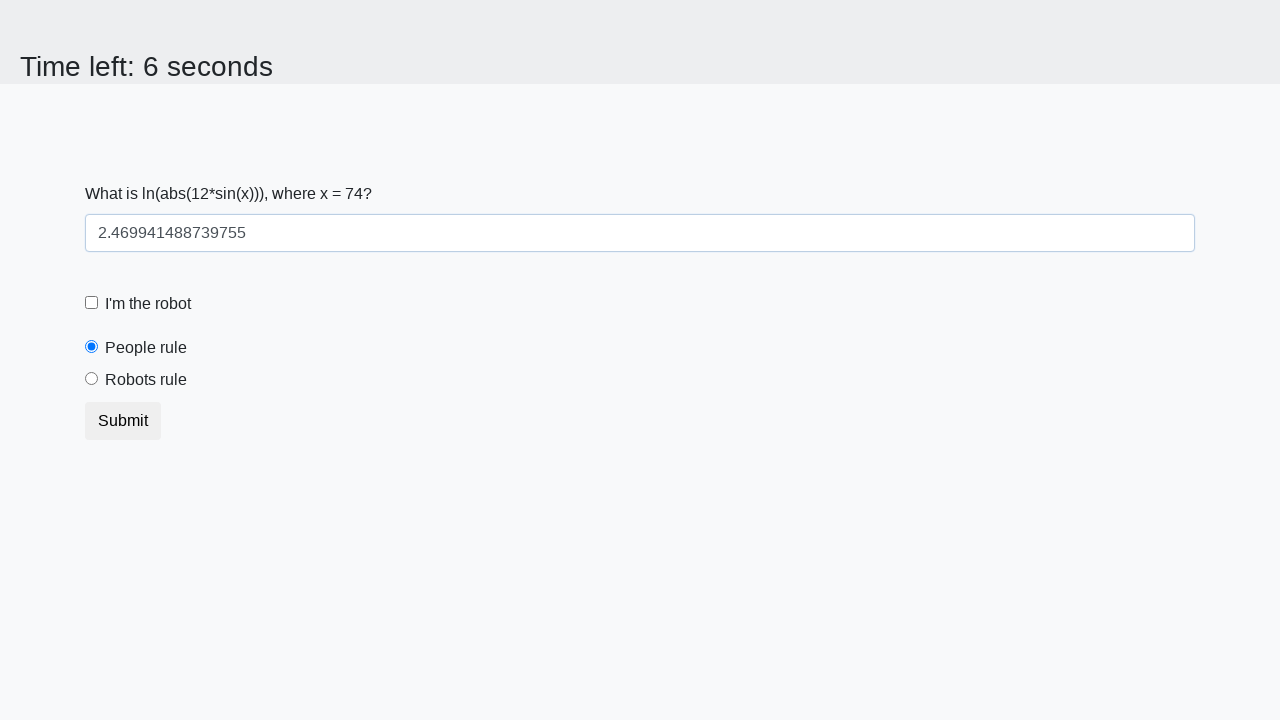

Clicked robot checkbox at (92, 303) on #robotCheckbox
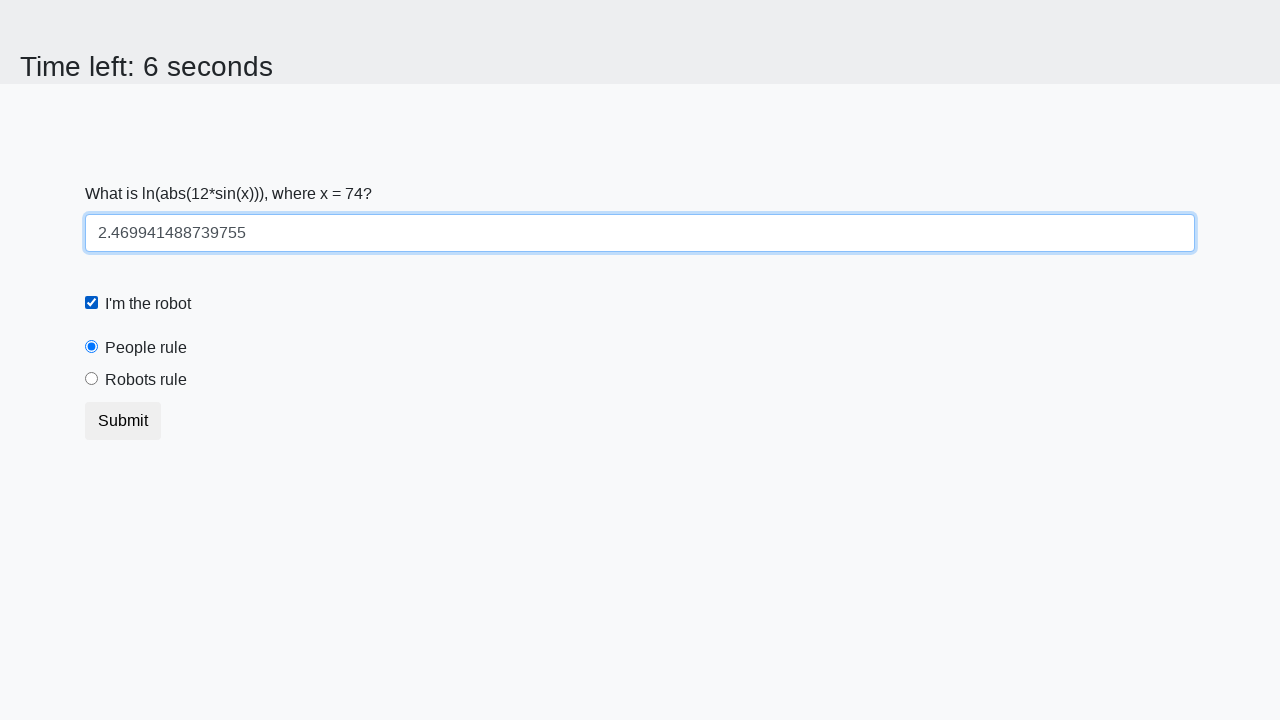

Selected robots rule radio button at (92, 379) on #robotsRule
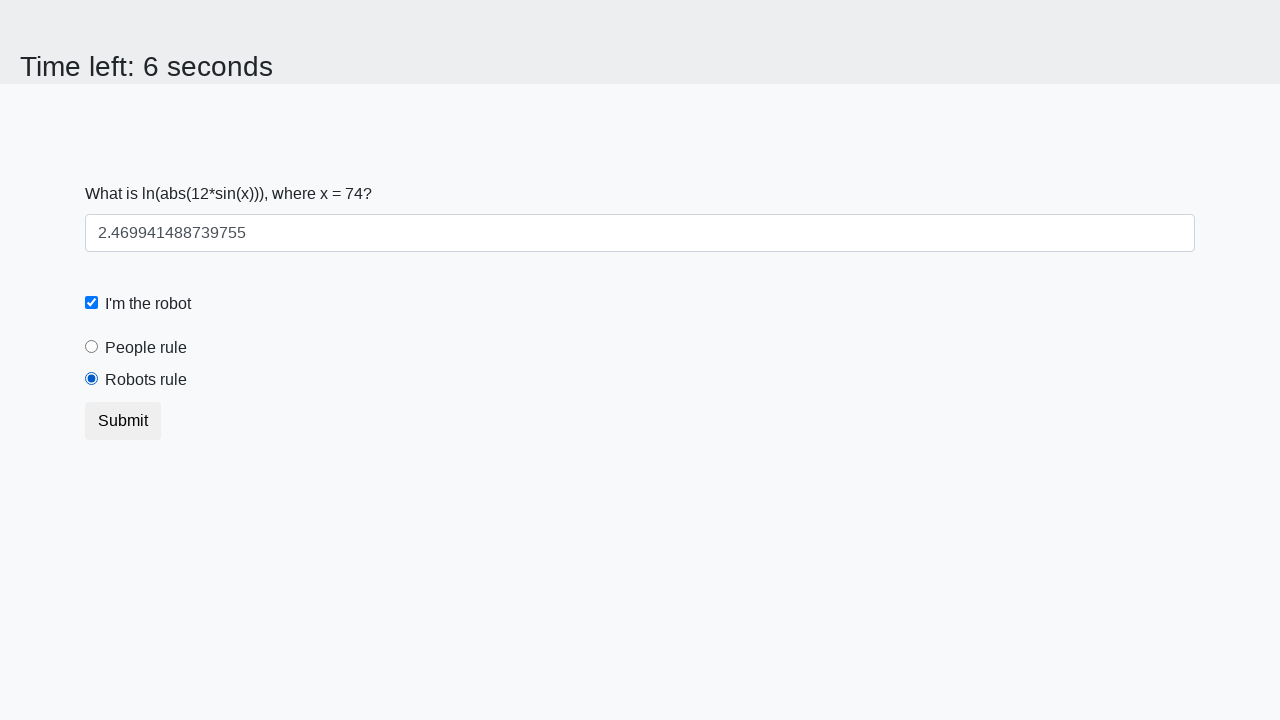

Clicked submit button to submit the form at (123, 421) on button.btn
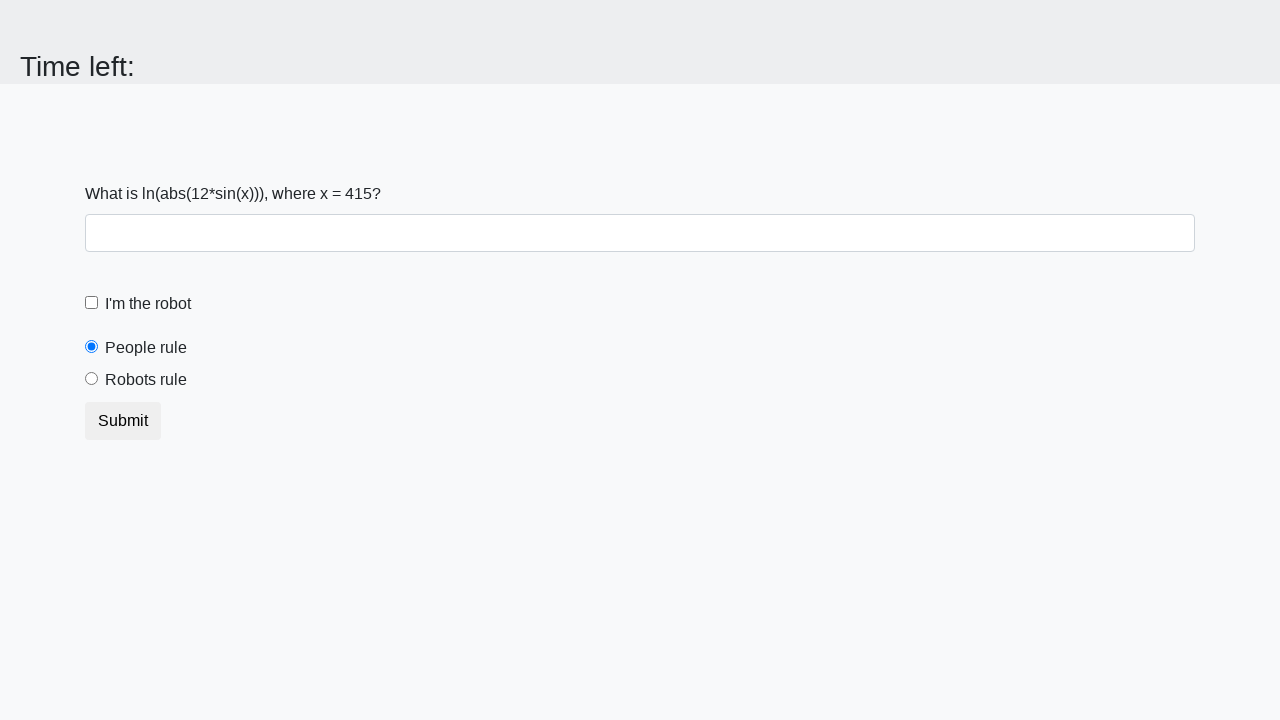

Waited 1000ms for page response after form submission
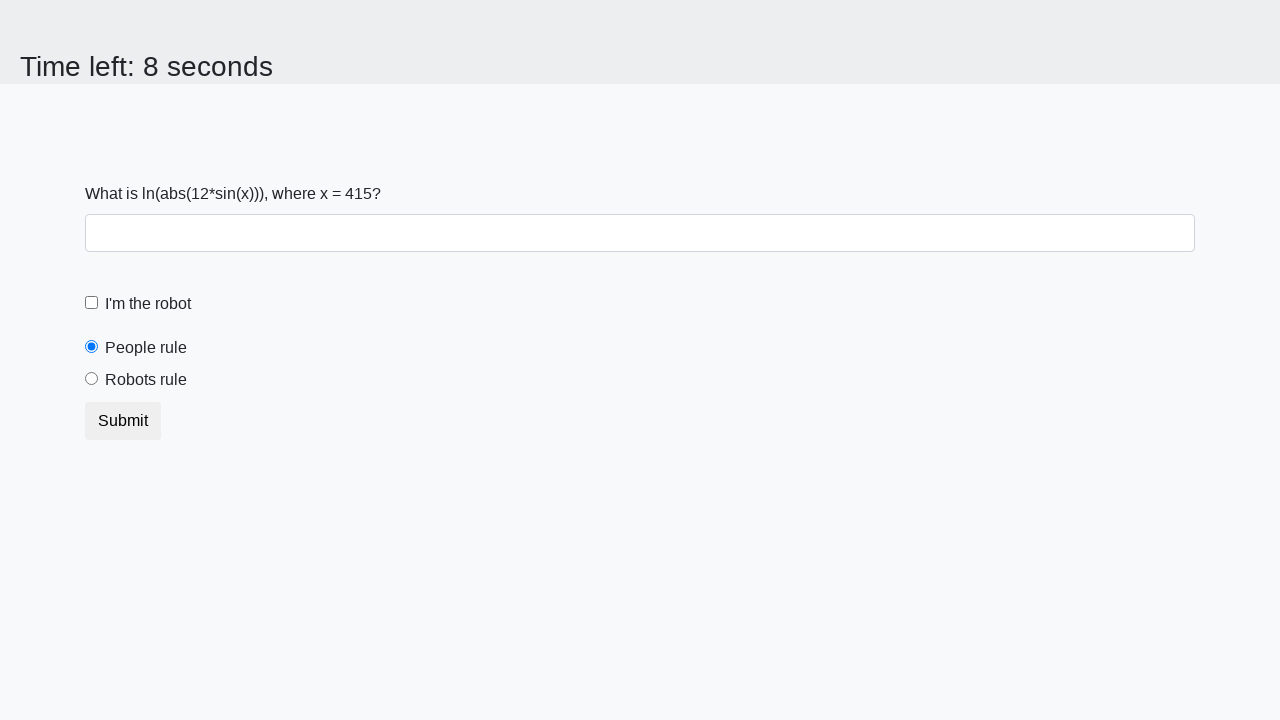

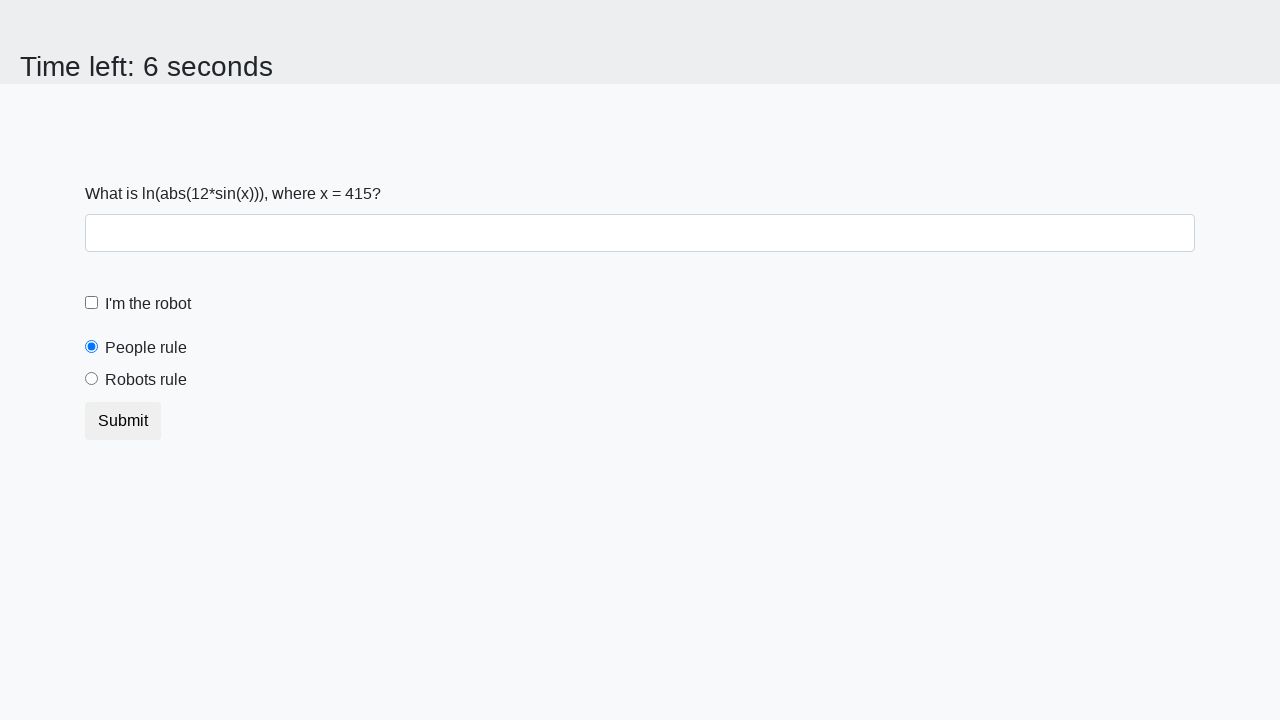